Tests navigation to a YouTube channel by clicking on the channel link from a video page

Starting URL: https://www.youtube.com/watch?v=ZHgyQGoeaB0

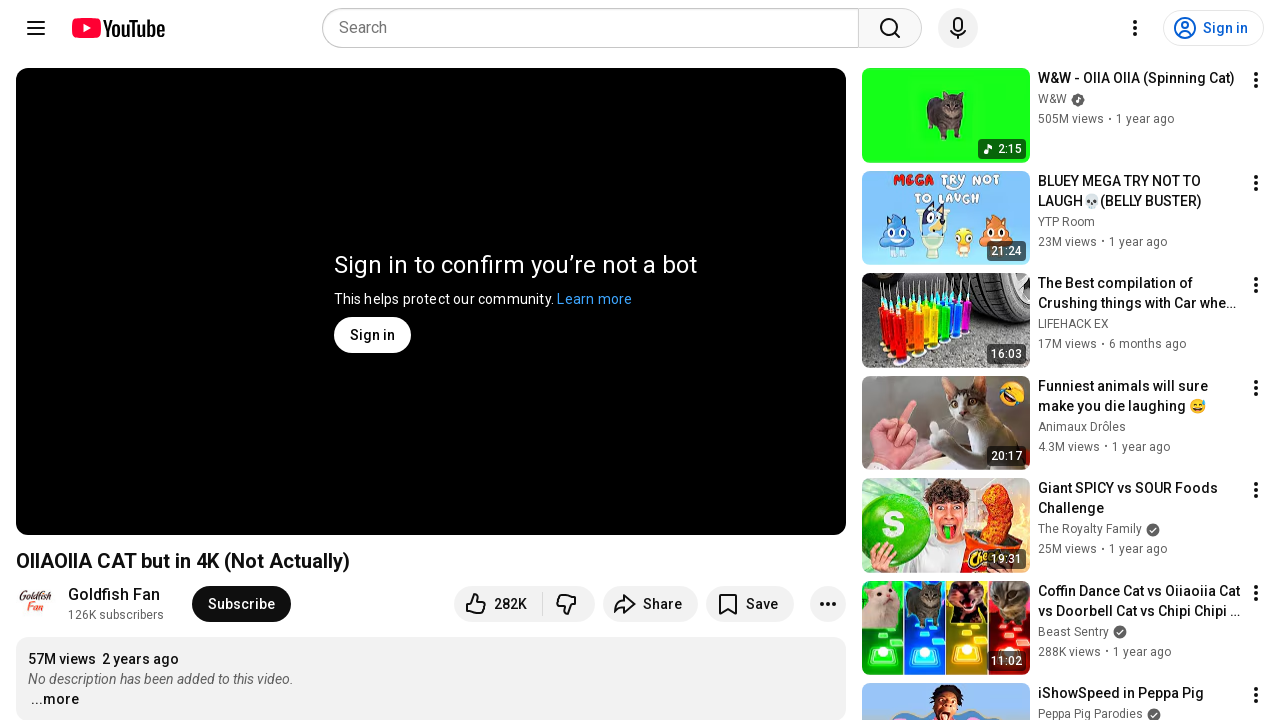

Waited 3 seconds for YouTube video page to load
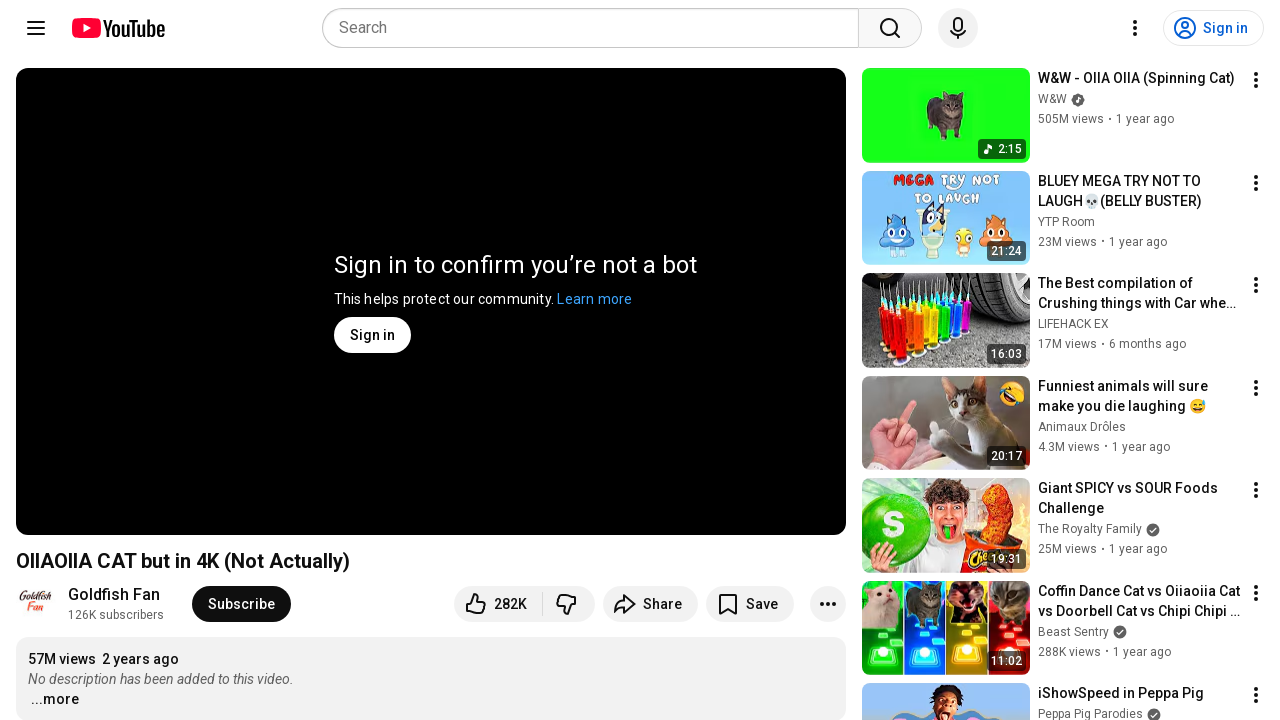

Clicked on 'Goldfish Fan' channel link from video page at (115, 595) on internal:role=link[name="Goldfish Fan"i]
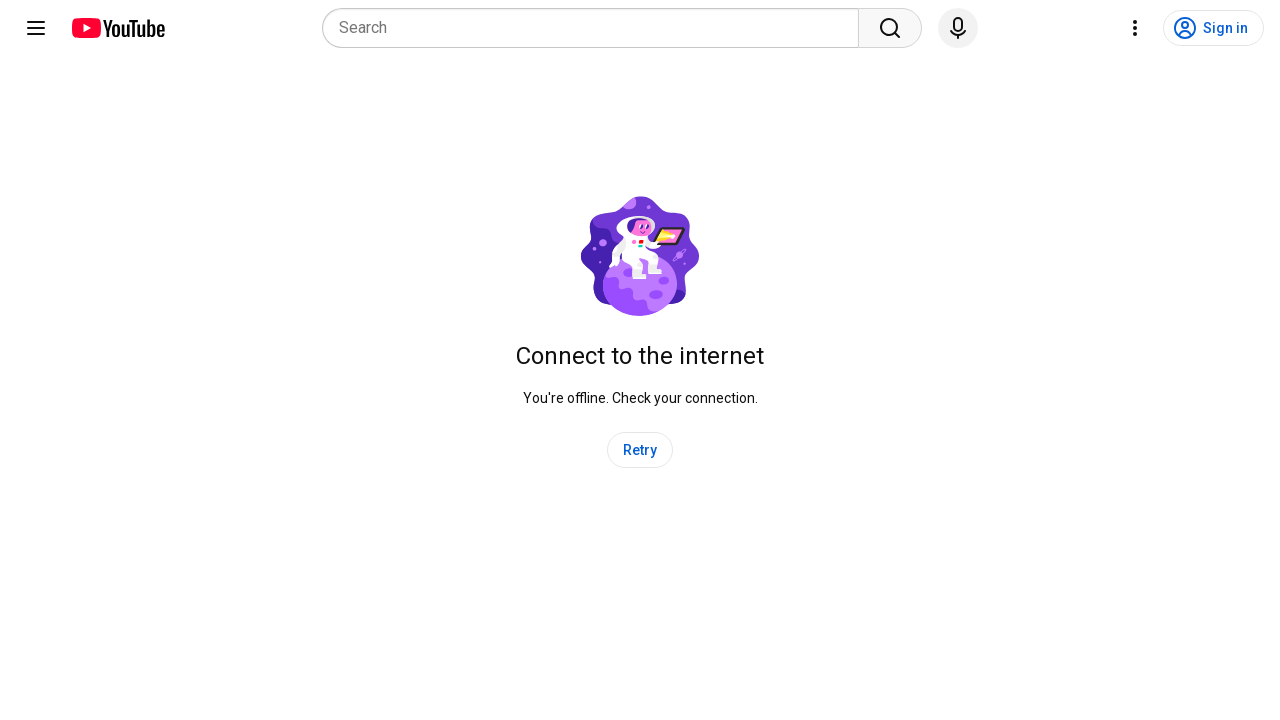

Channel page fully loaded and DOM content is ready
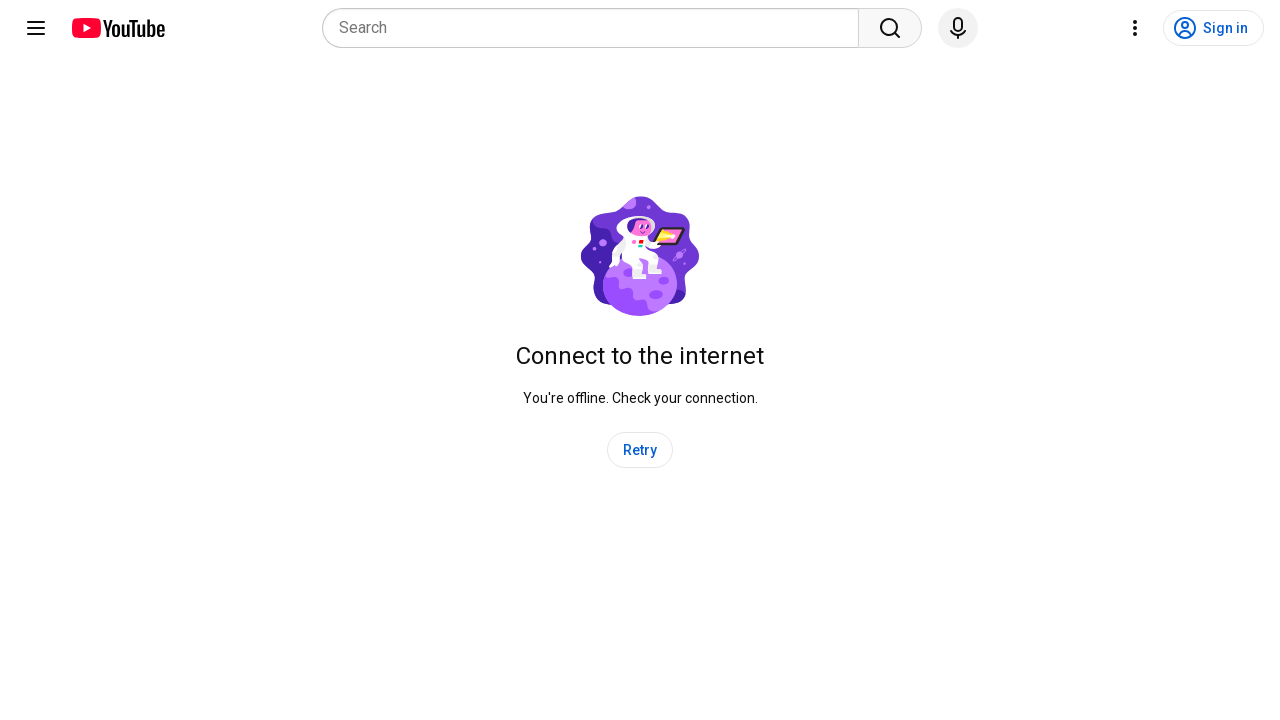

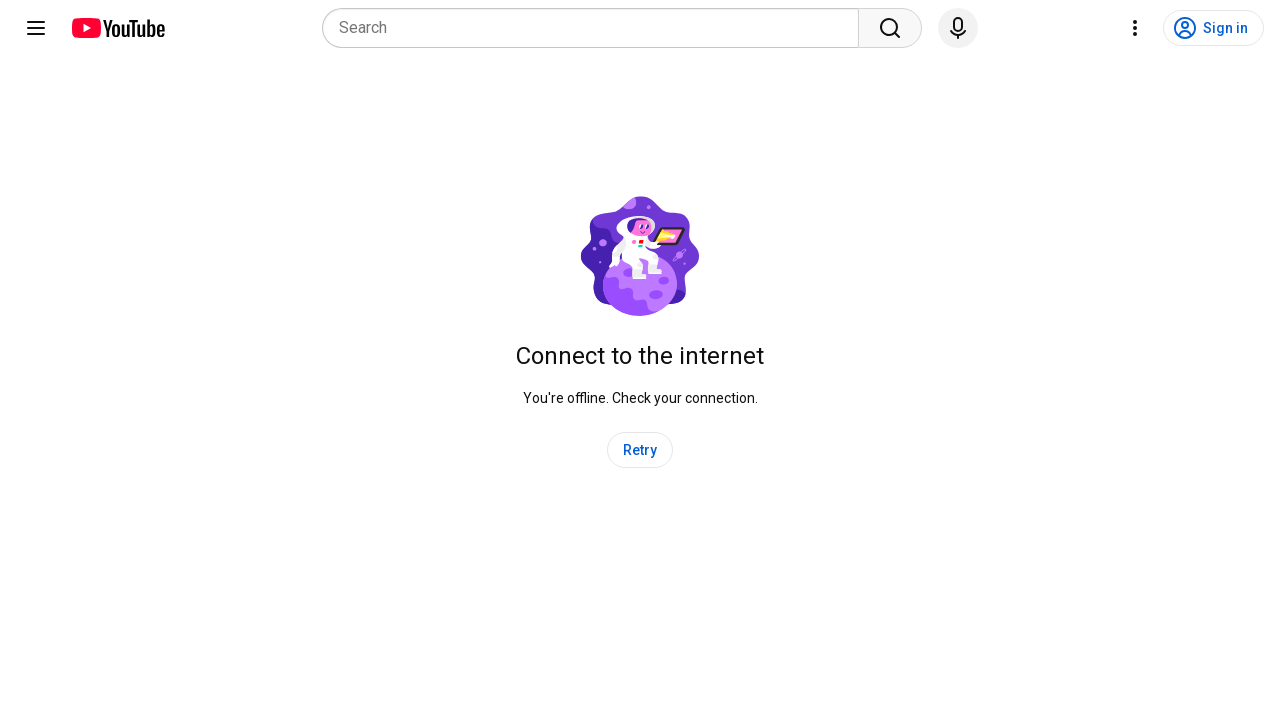